Tests a complete registration form flow by filling in all fields (personal info, contact details, preferences, date of birth, password) and submitting, then verifies the registration details are displayed correctly.

Starting URL: https://anatoly-karpovich.github.io/demo-registration-form/

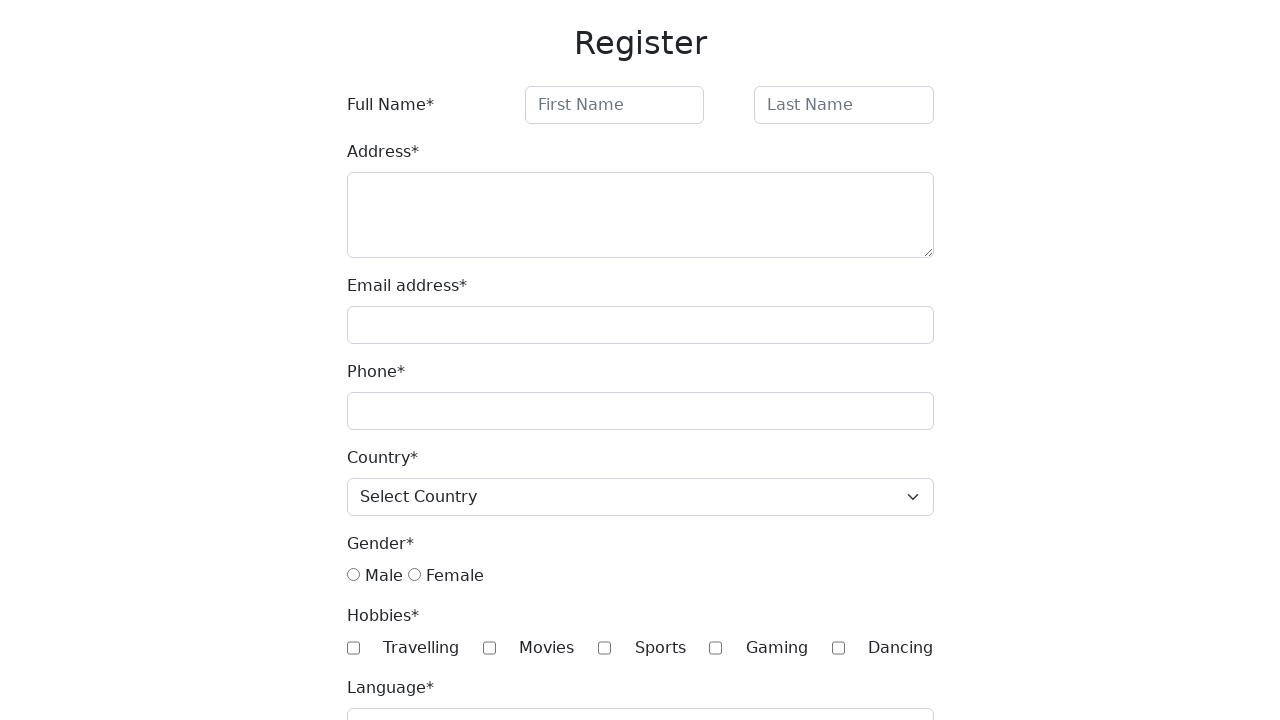

Filled first name field with 'SmokeFirst' on #firstName
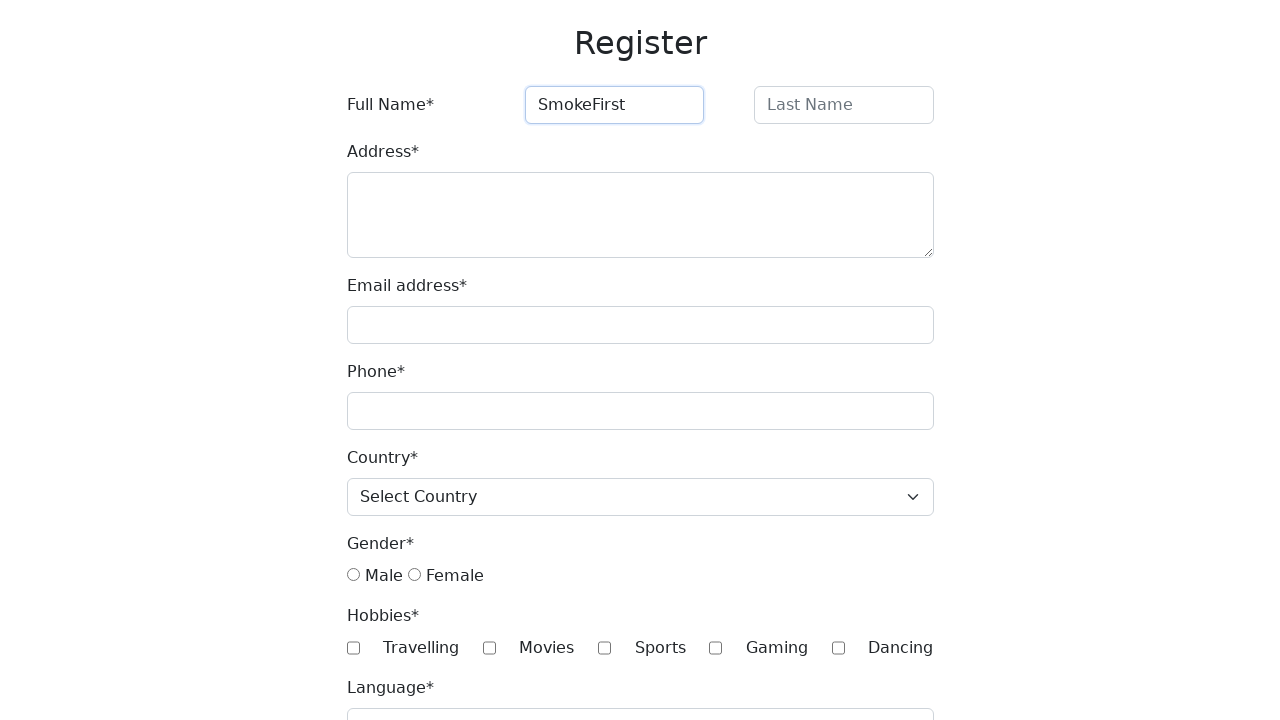

Filled last name field with 'SmokeLast' on #lastName
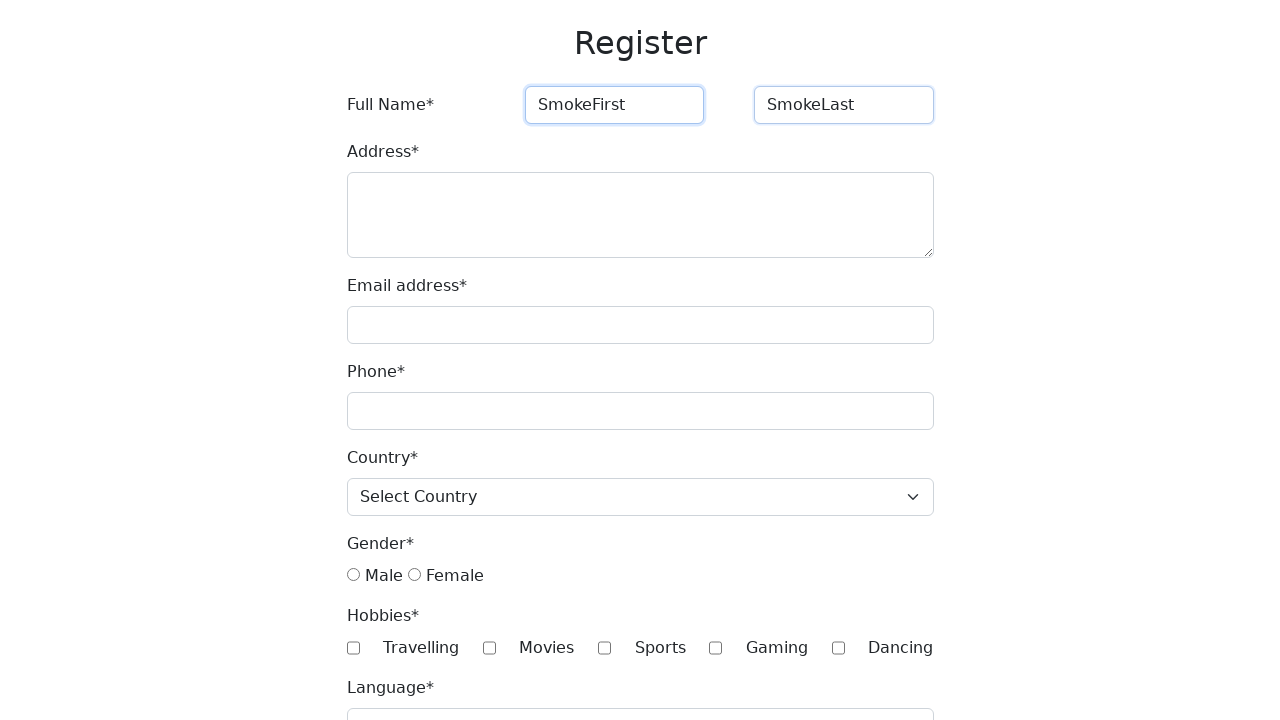

Filled address field with '123 Smoke St, Test City' on #address
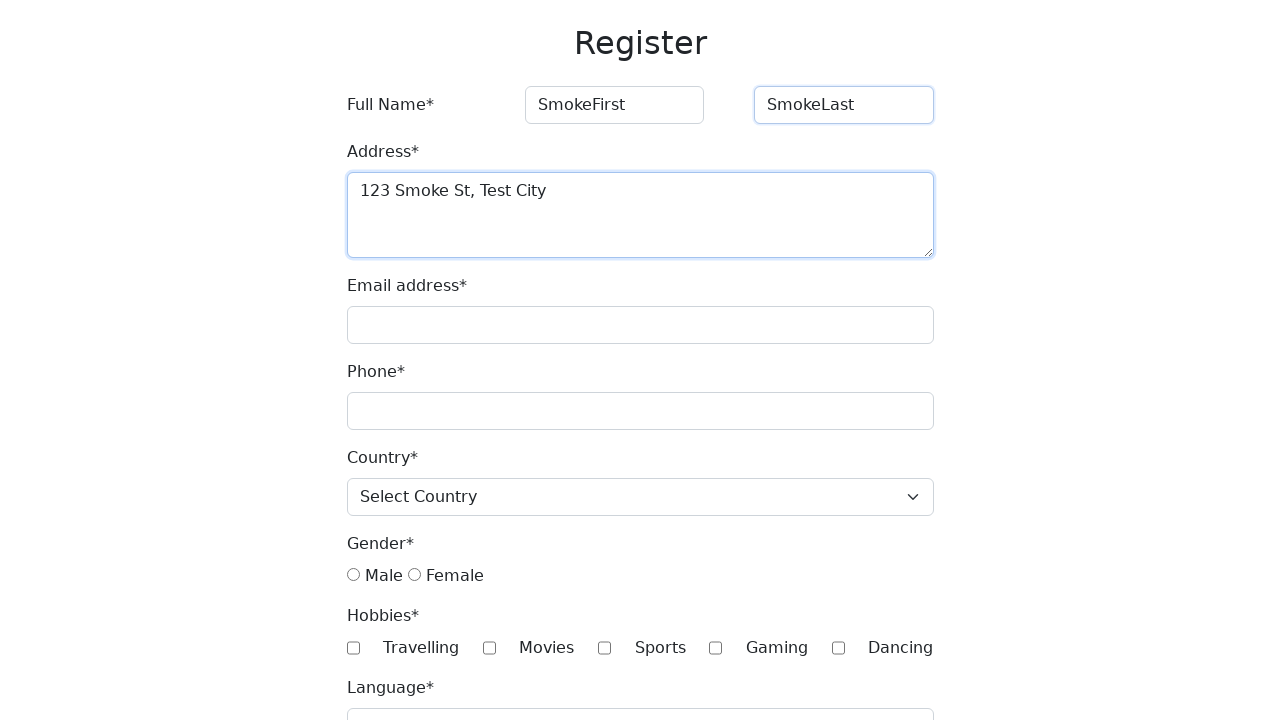

Filled email field with 'smoke847293@test.com' on #email
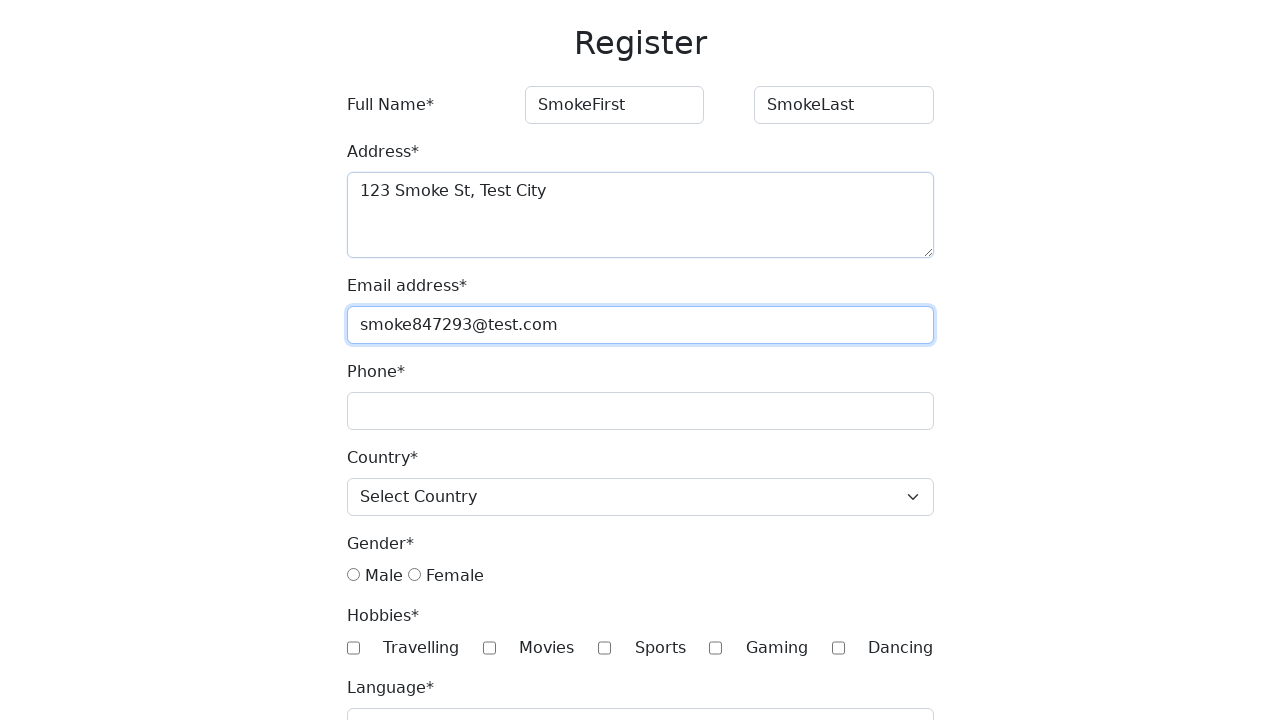

Filled phone field with '1234567890' on #phone
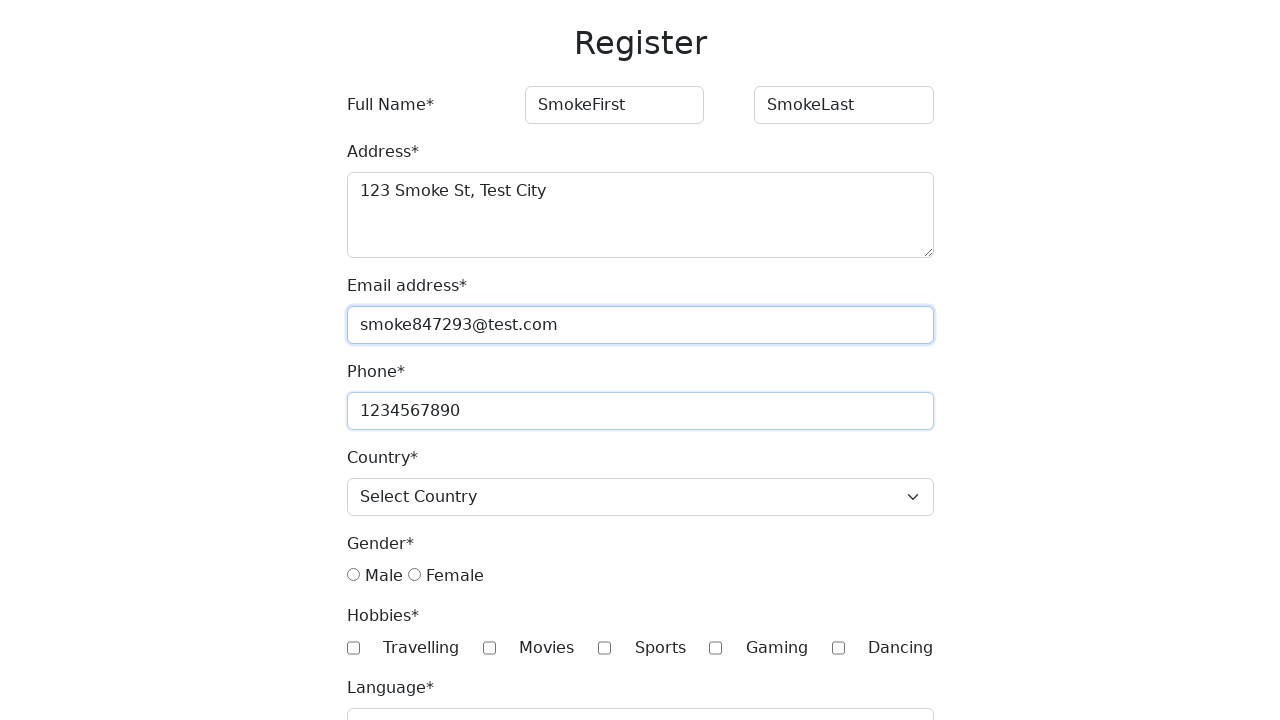

Filled language field with 'English' on #language
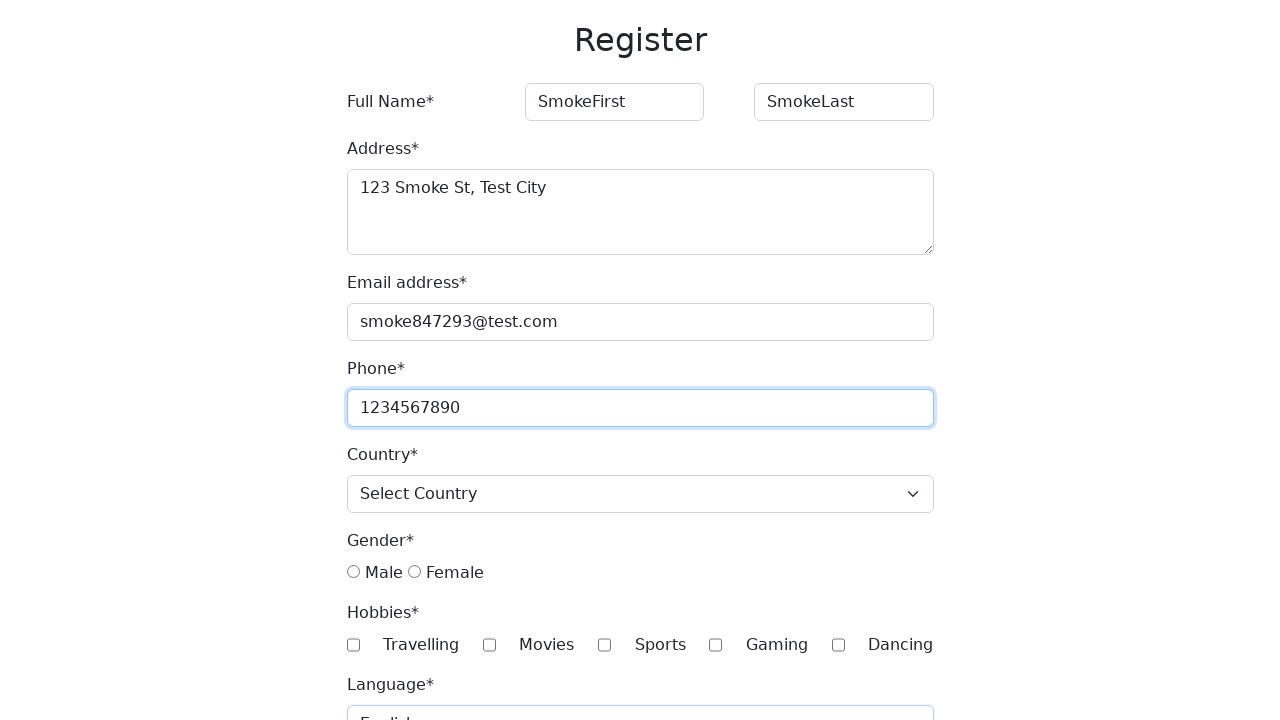

Filled password field with 'ValidPass123' on #password
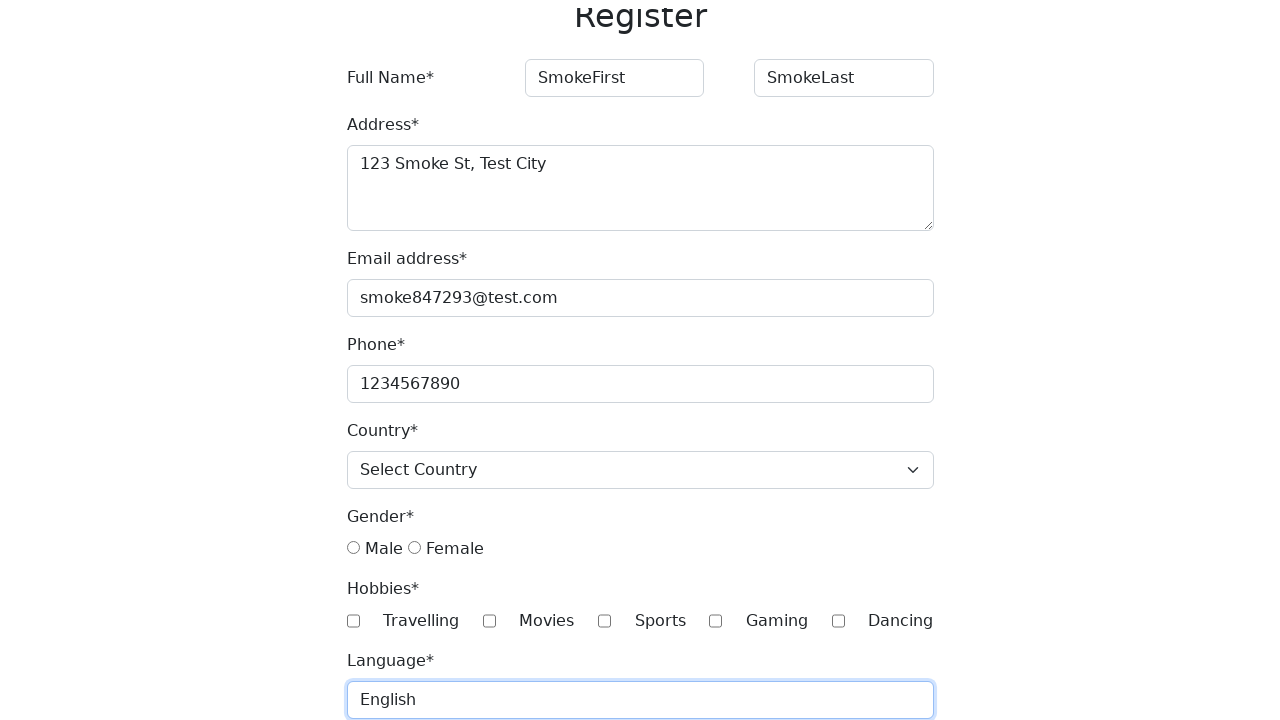

Filled password confirmation field with 'ValidPass123' on #password-confirm
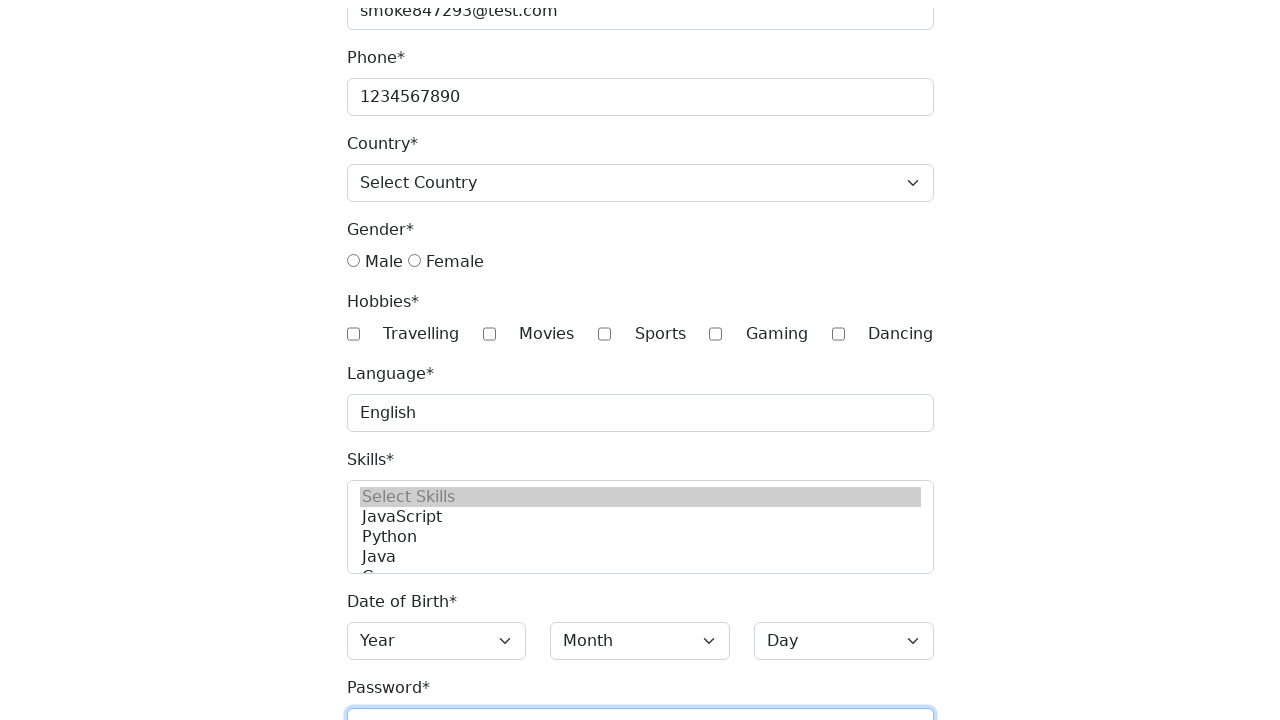

Selected country 'USA' from dropdown on #country
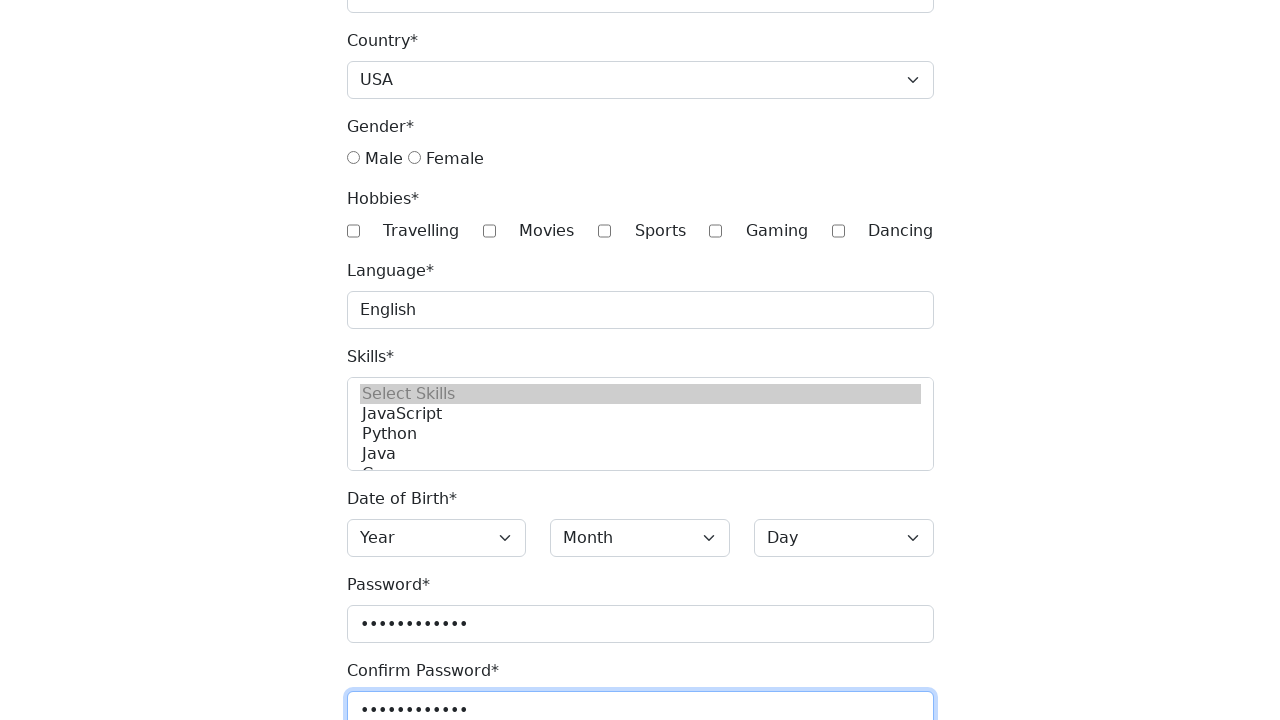

Checked gender option 'male' at (353, 158) on input[name='gender'][value='male']
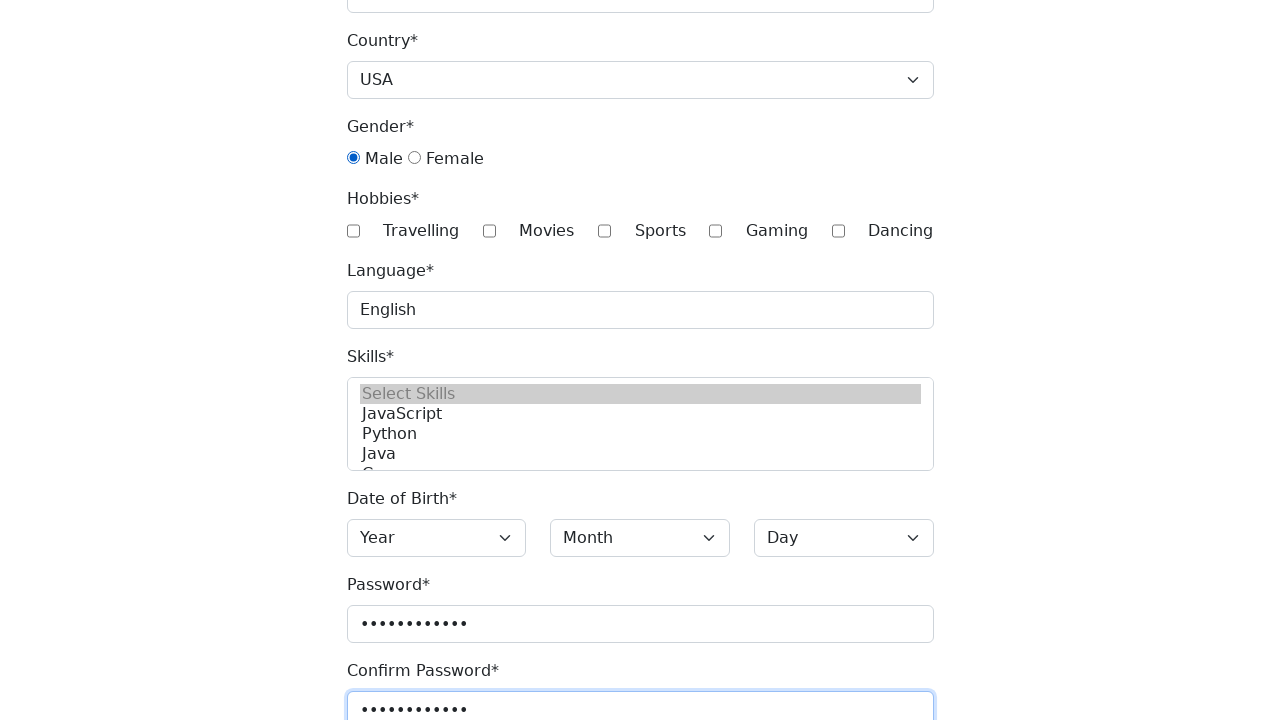

Checked hobby 'Travelling' at (353, 231) on input.hobby[value='Travelling']
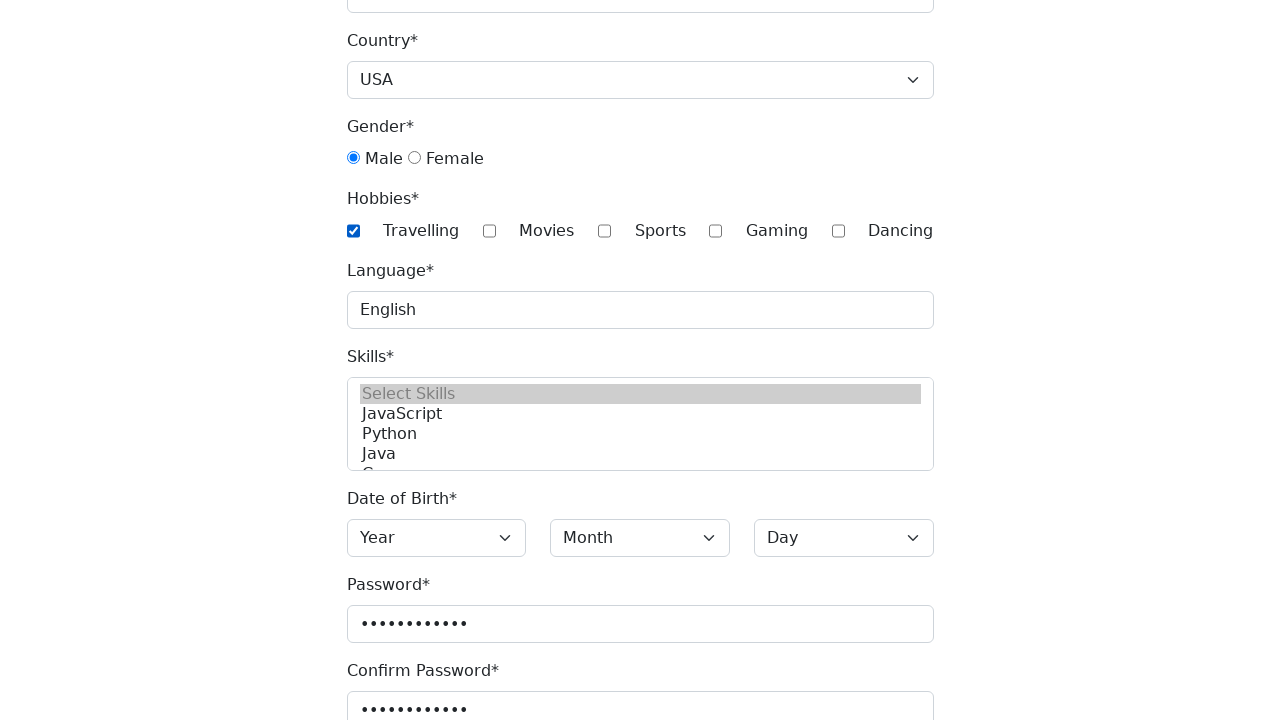

Checked hobby 'Gaming' at (716, 231) on input.hobby[value='Gaming']
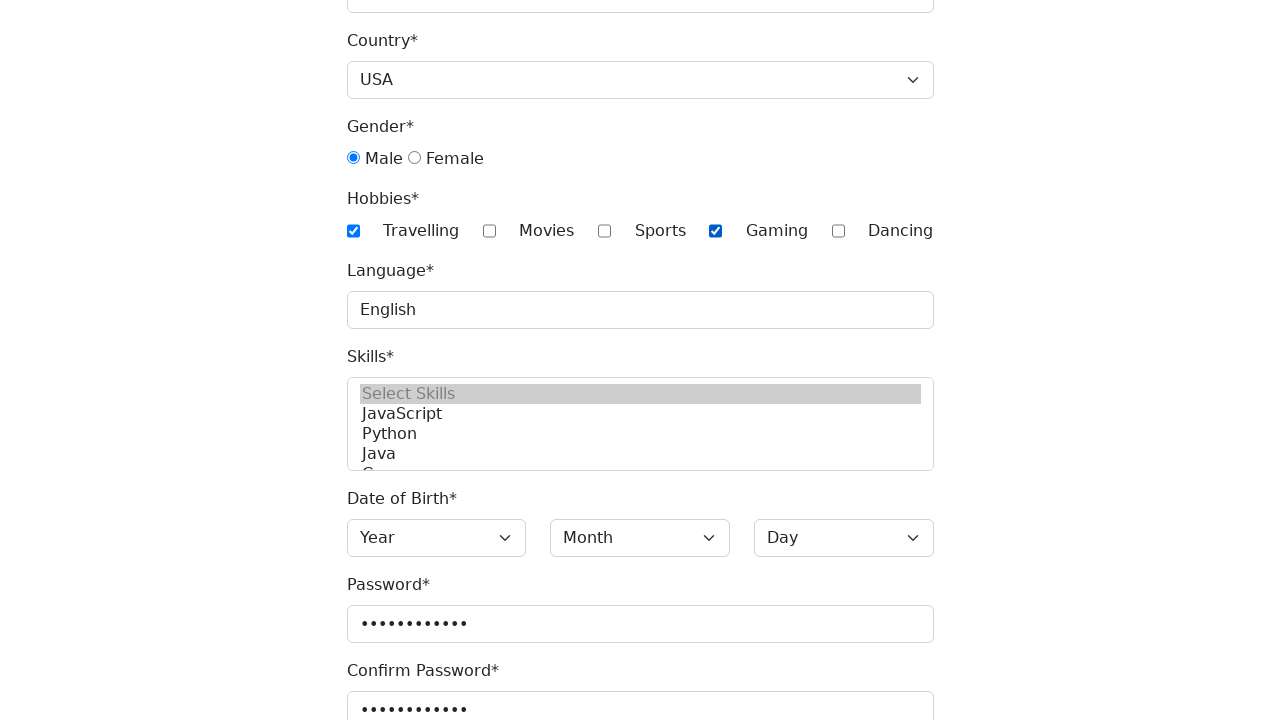

Selected skills 'JavaScript' and 'Python' from multi-select on #skills
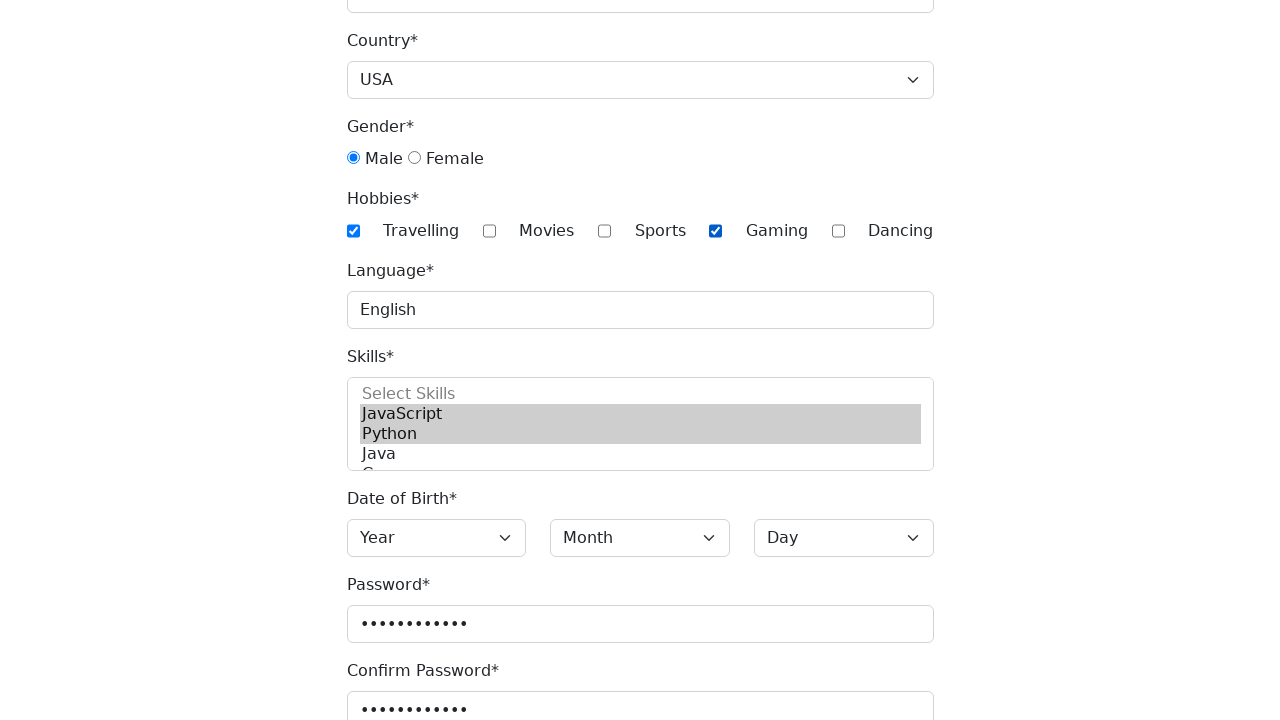

Selected year '1990' for date of birth on #year
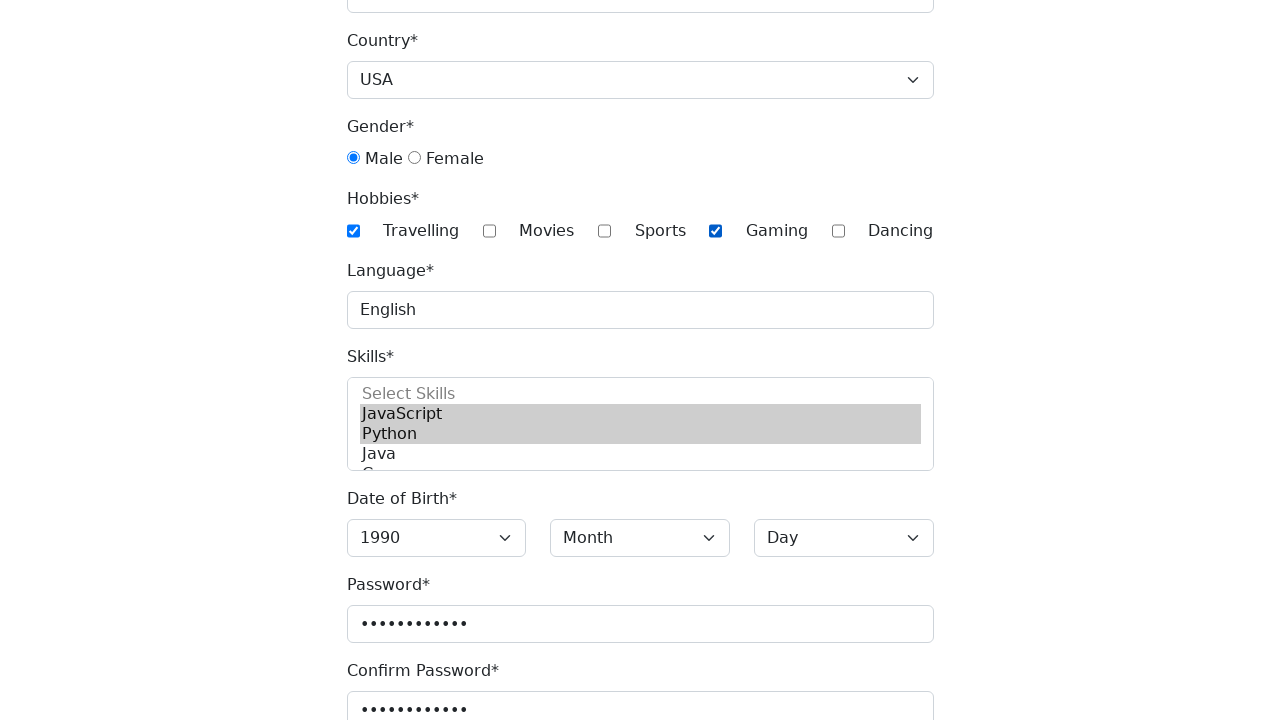

Selected month 'January' for date of birth on #month
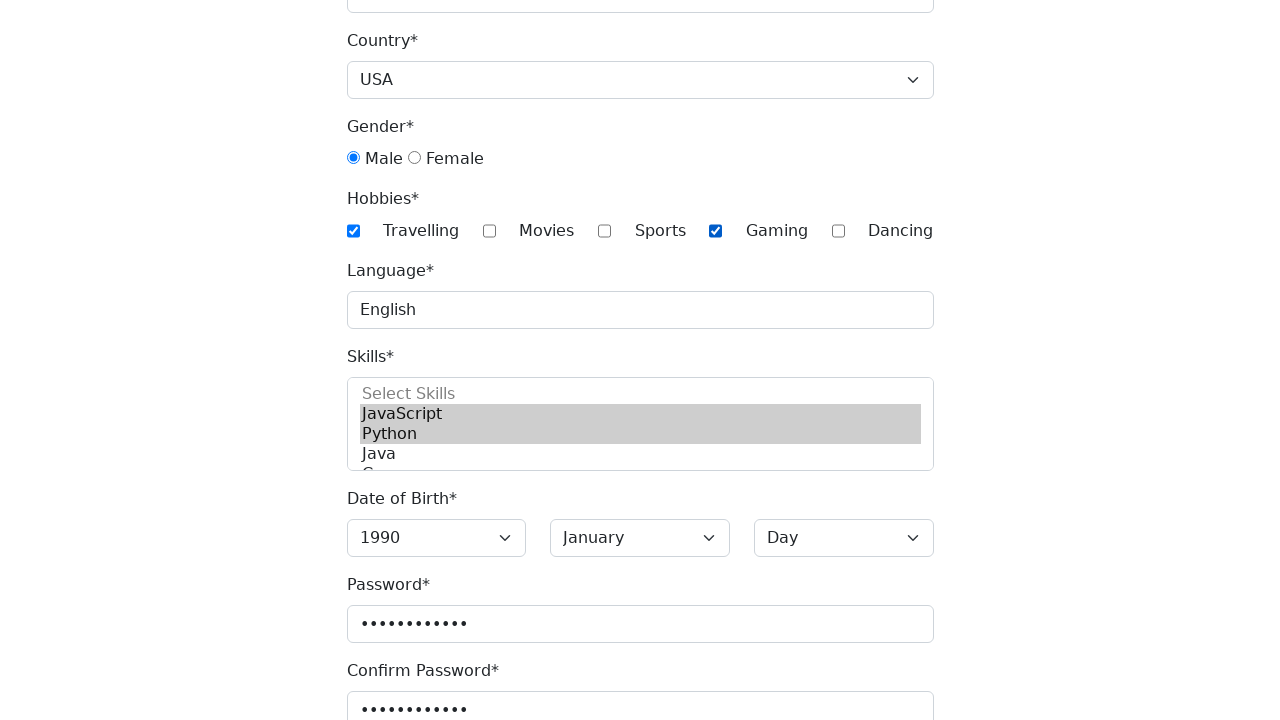

Selected day '1' for date of birth on #day
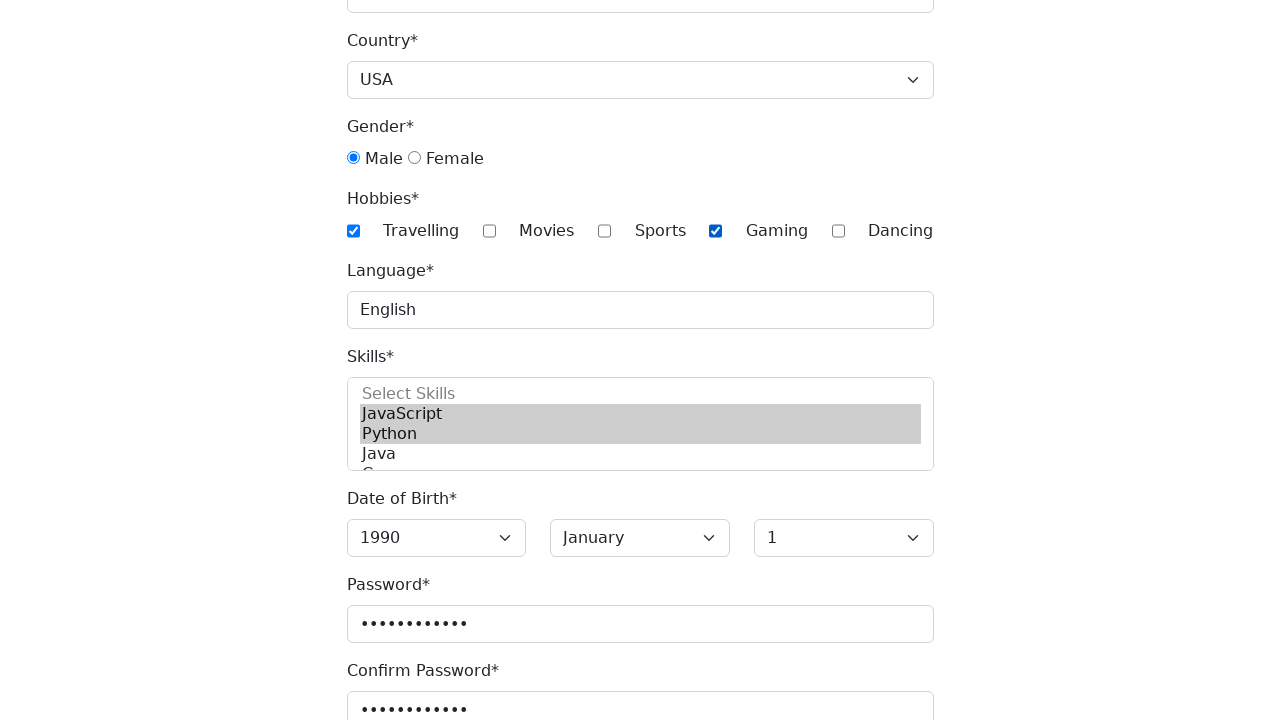

Clicked submit button to complete registration at (388, 701) on button[type='submit']
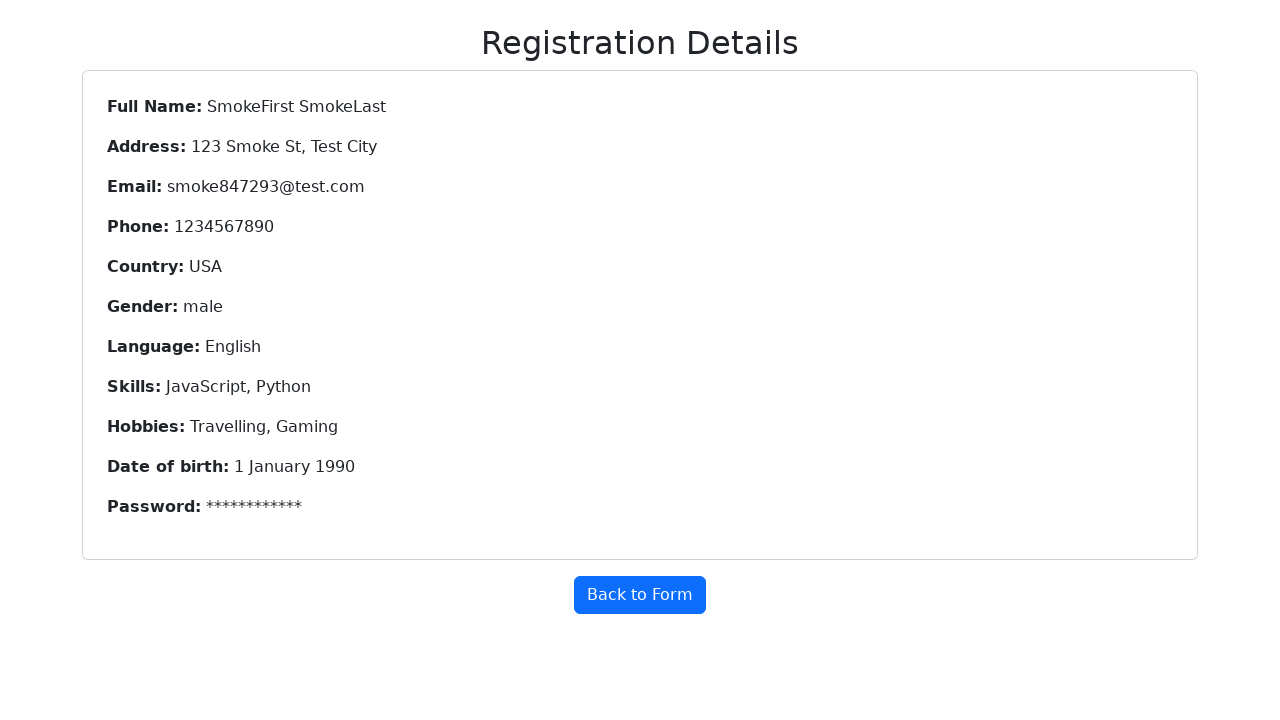

Registration details page loaded with h2 element visible
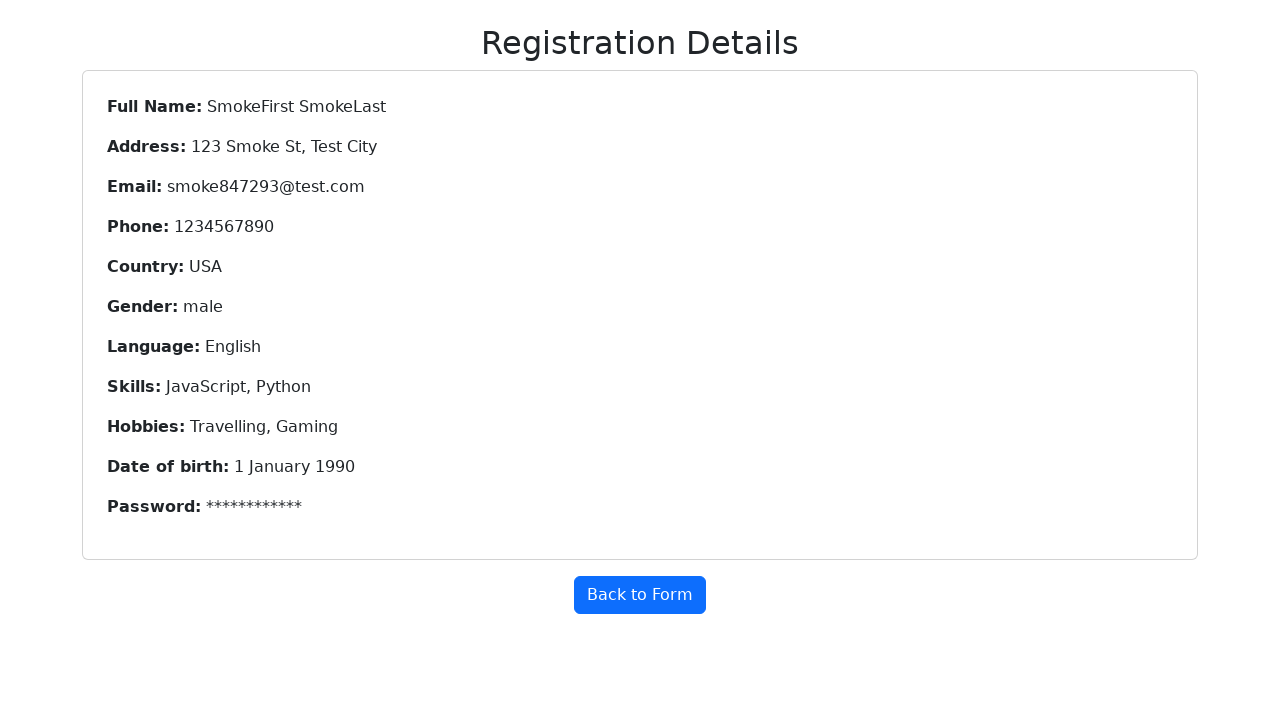

Verified page heading is 'Registration Details'
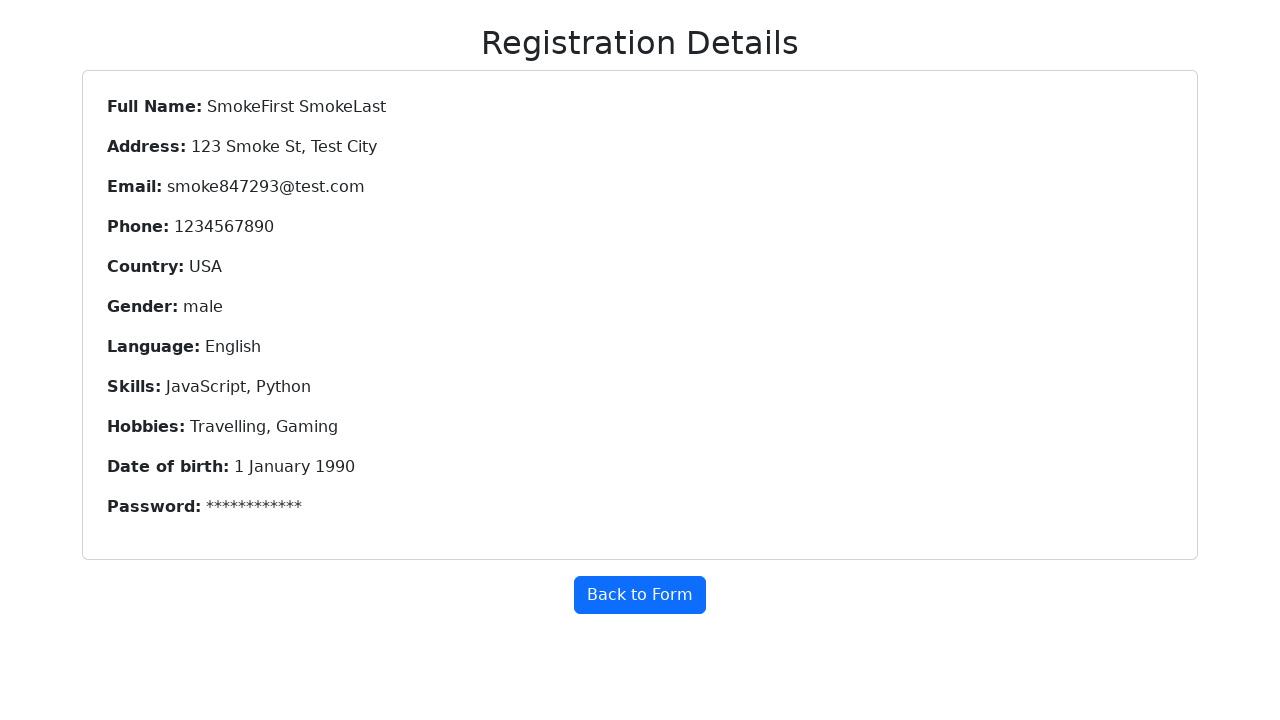

Verified full name is 'SmokeFirst SmokeLast'
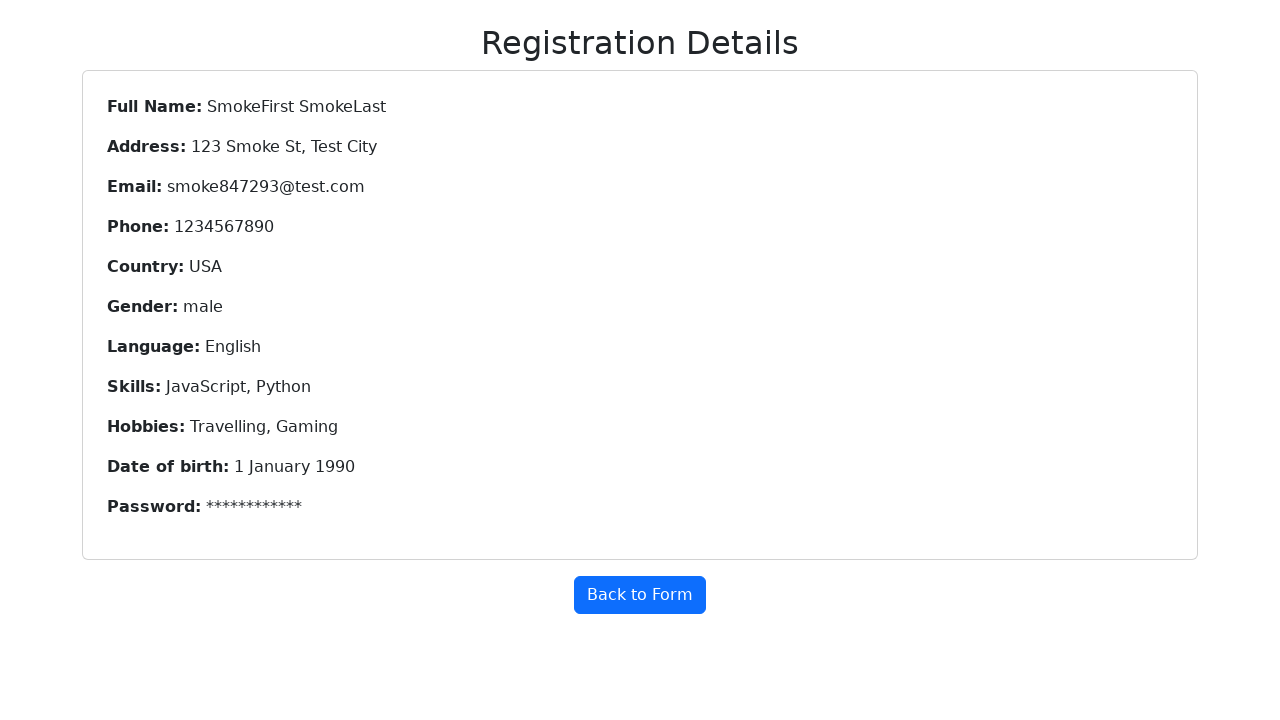

Verified address is '123 Smoke St, Test City'
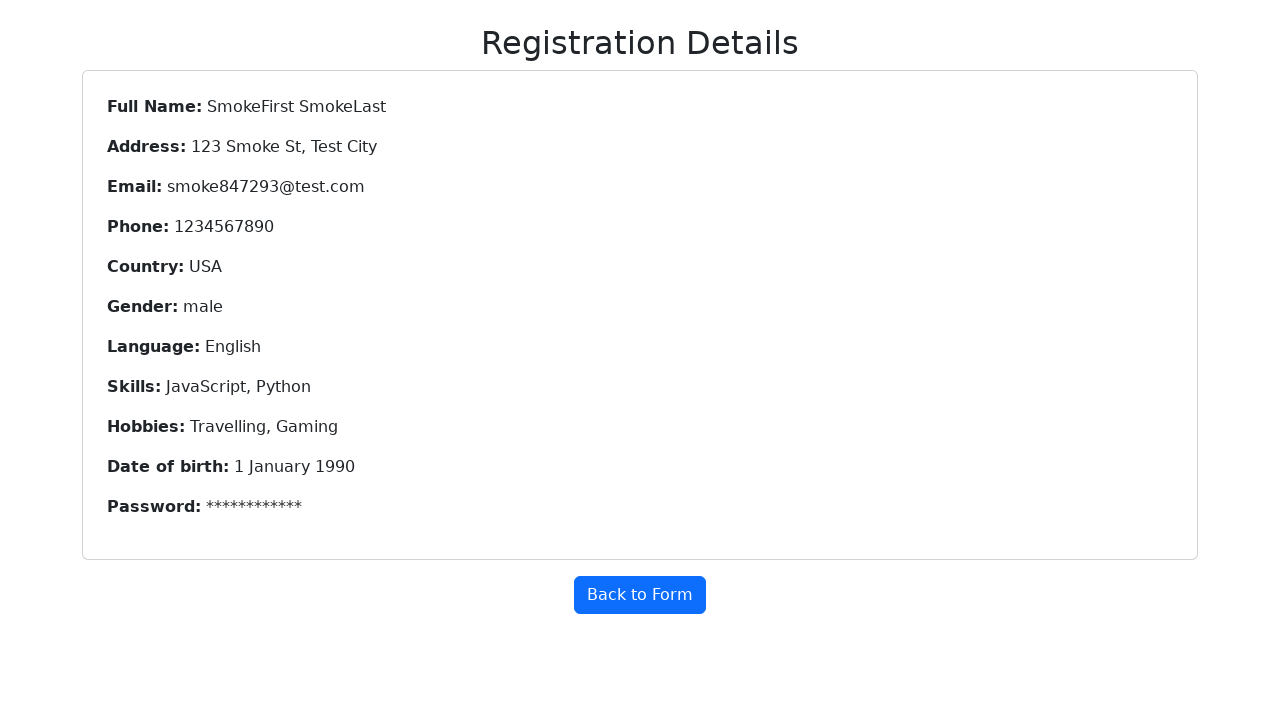

Verified email is 'smoke847293@test.com'
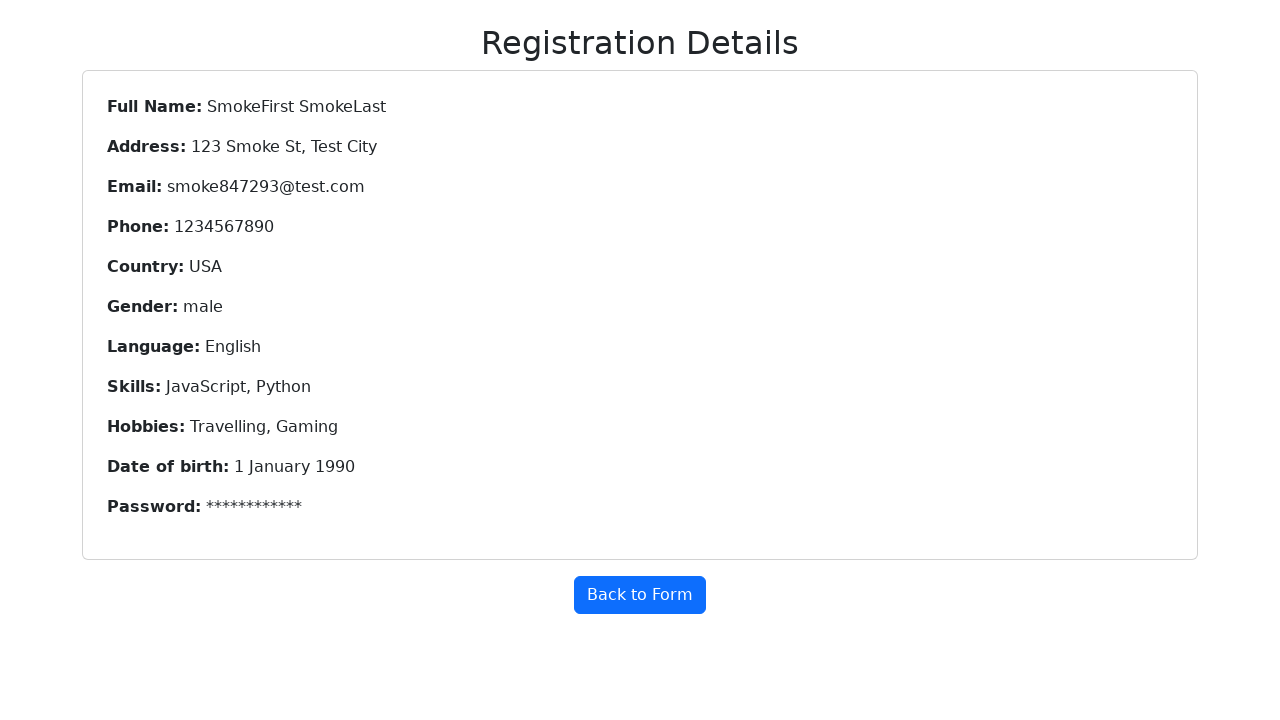

Verified phone is '1234567890'
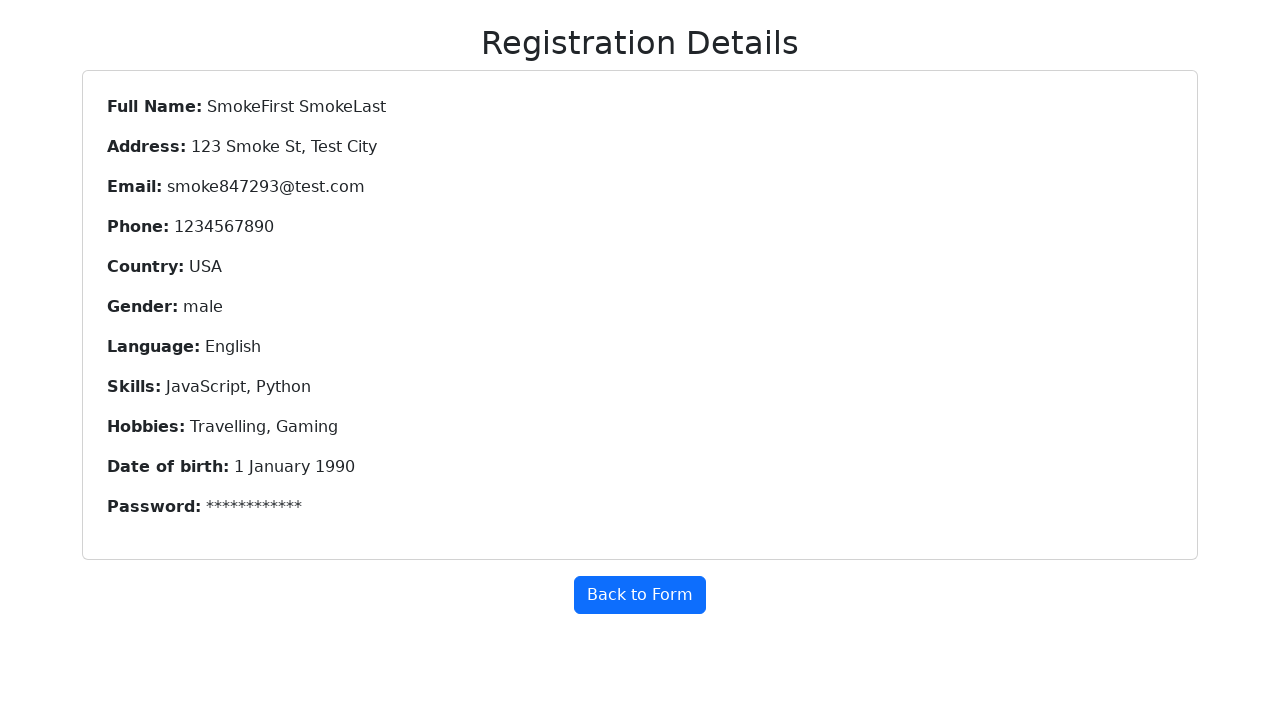

Verified country is 'USA'
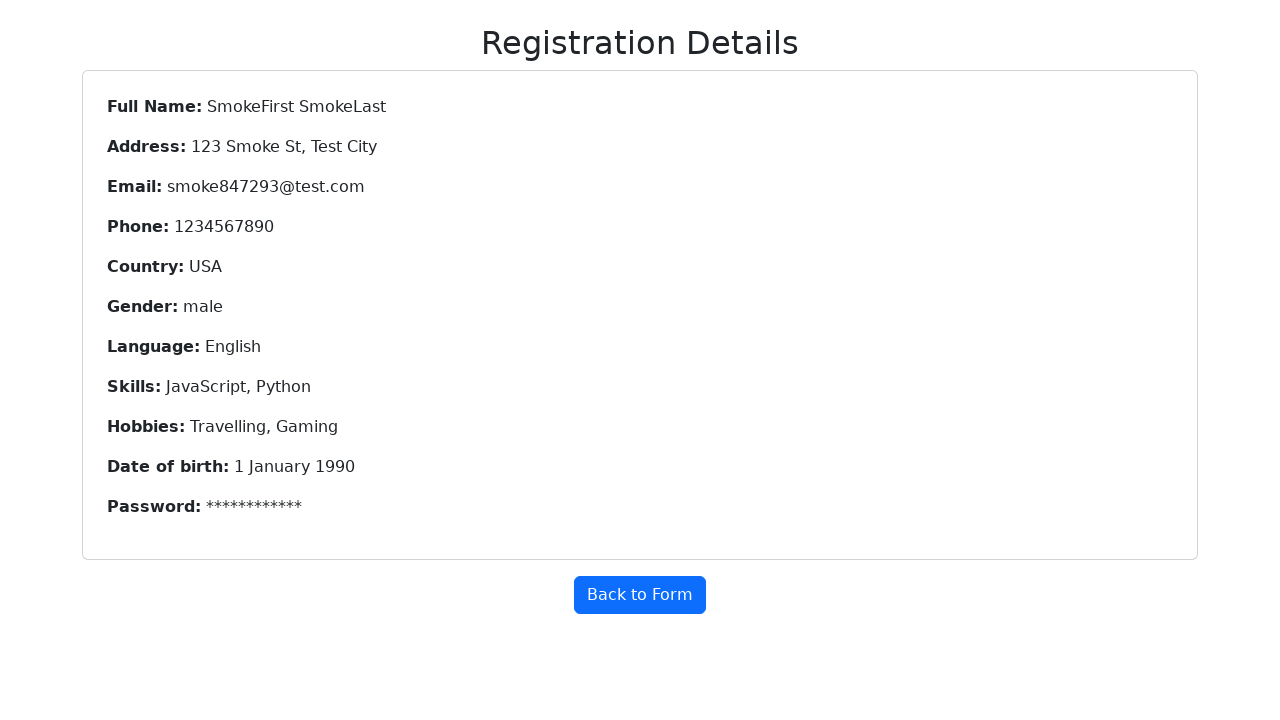

Verified gender is 'male'
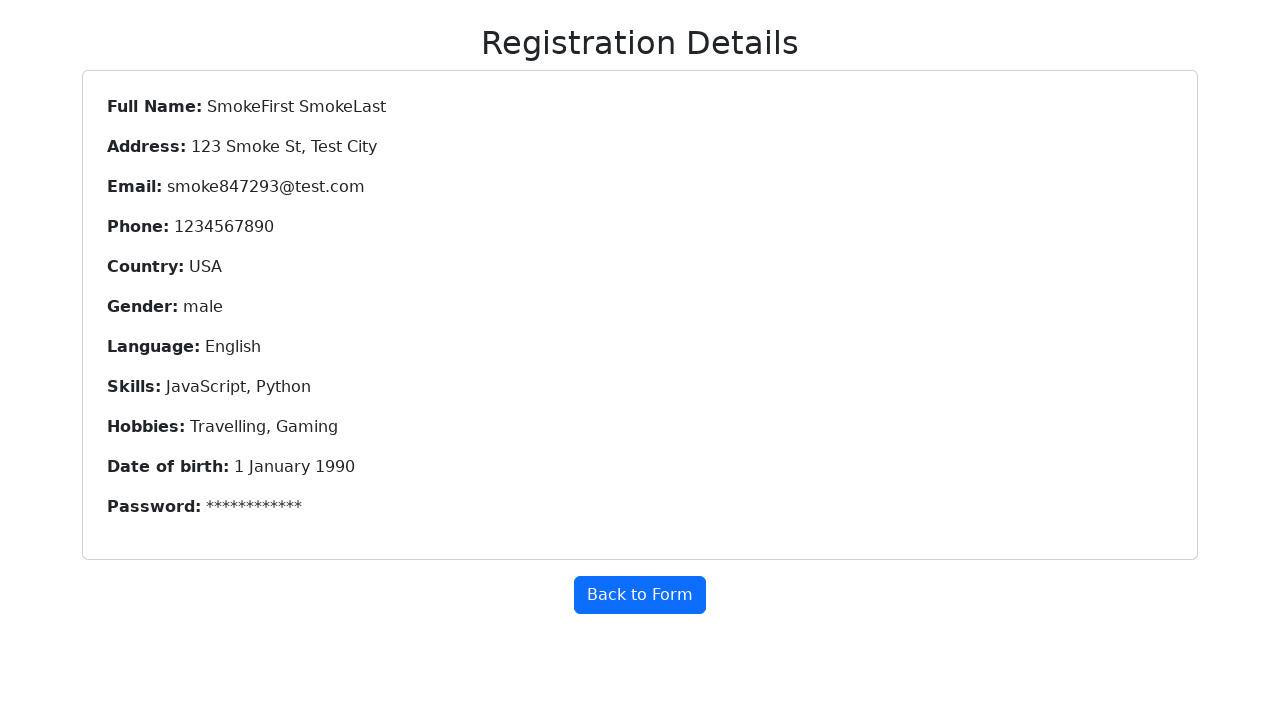

Verified language is 'English'
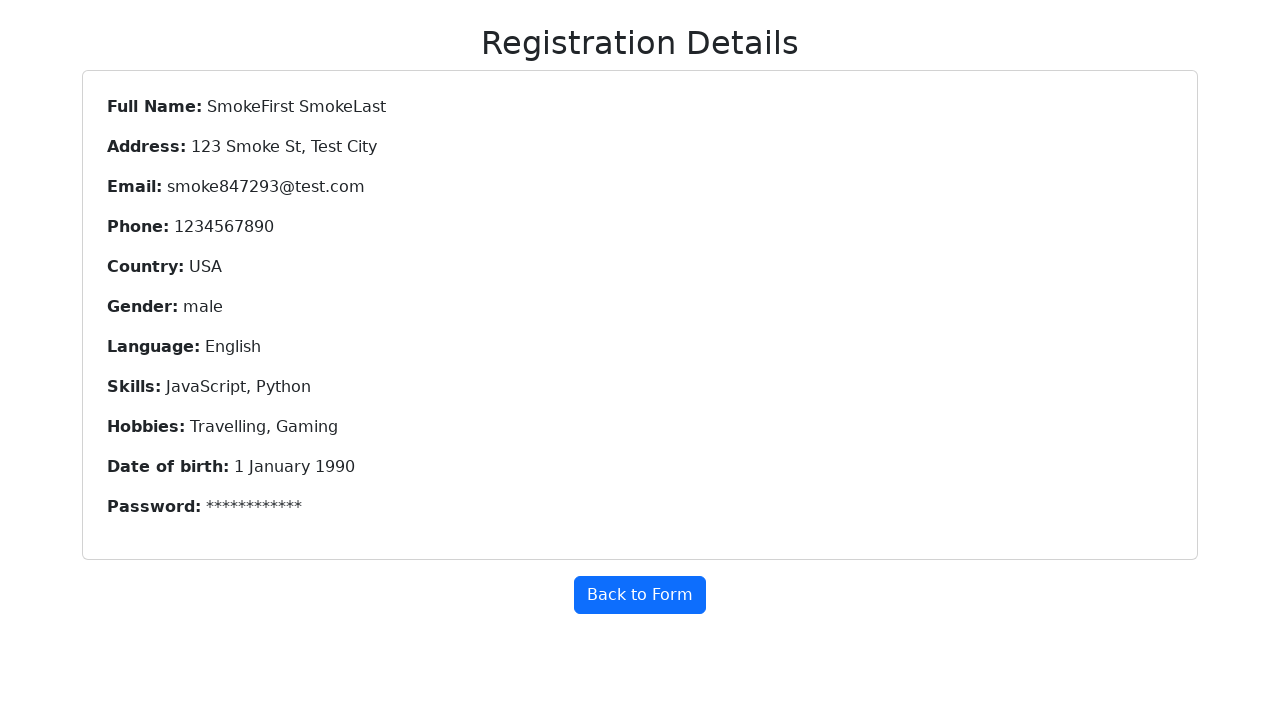

Verified skills are 'JavaScript, Python'
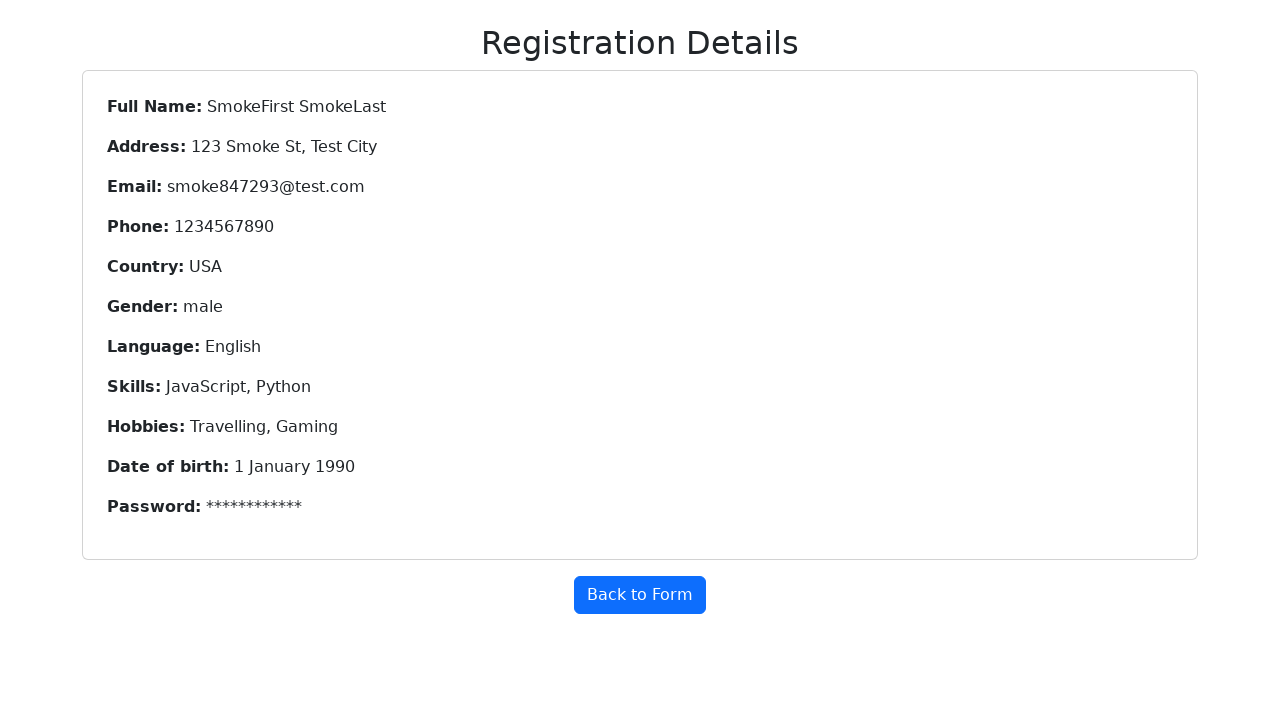

Verified hobbies are 'Travelling, Gaming'
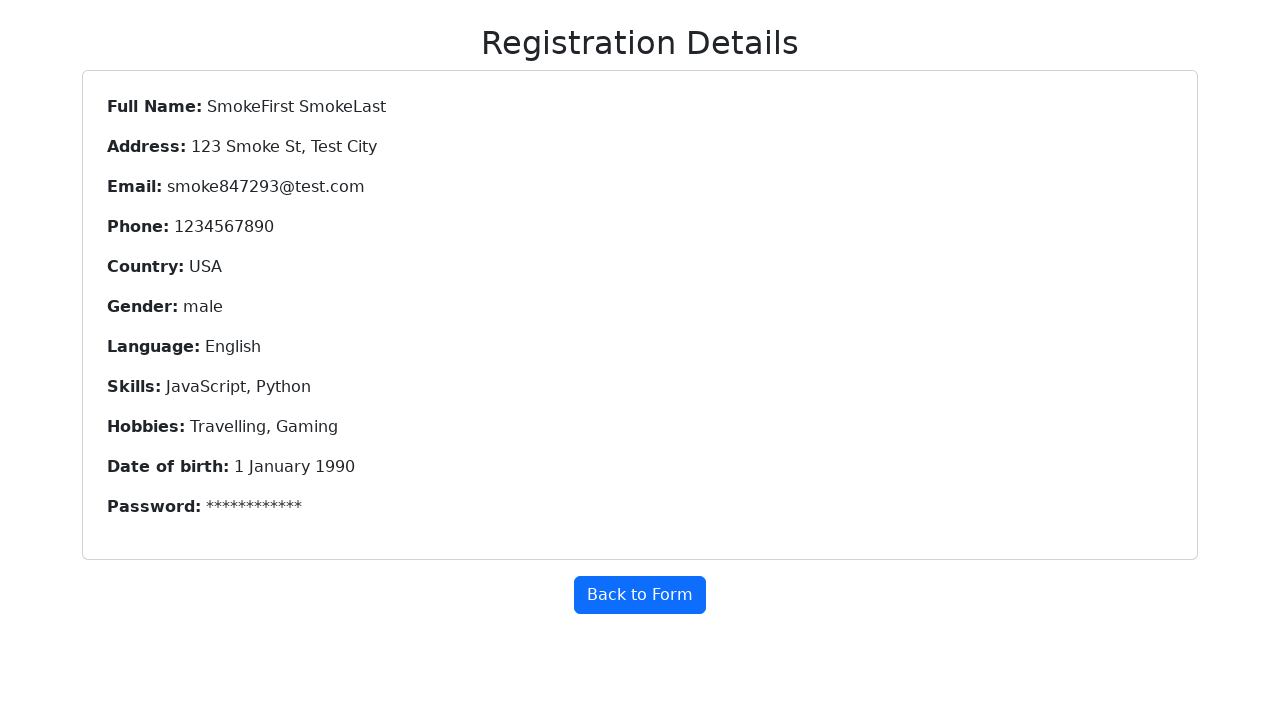

Verified date of birth is '1 January 1990'
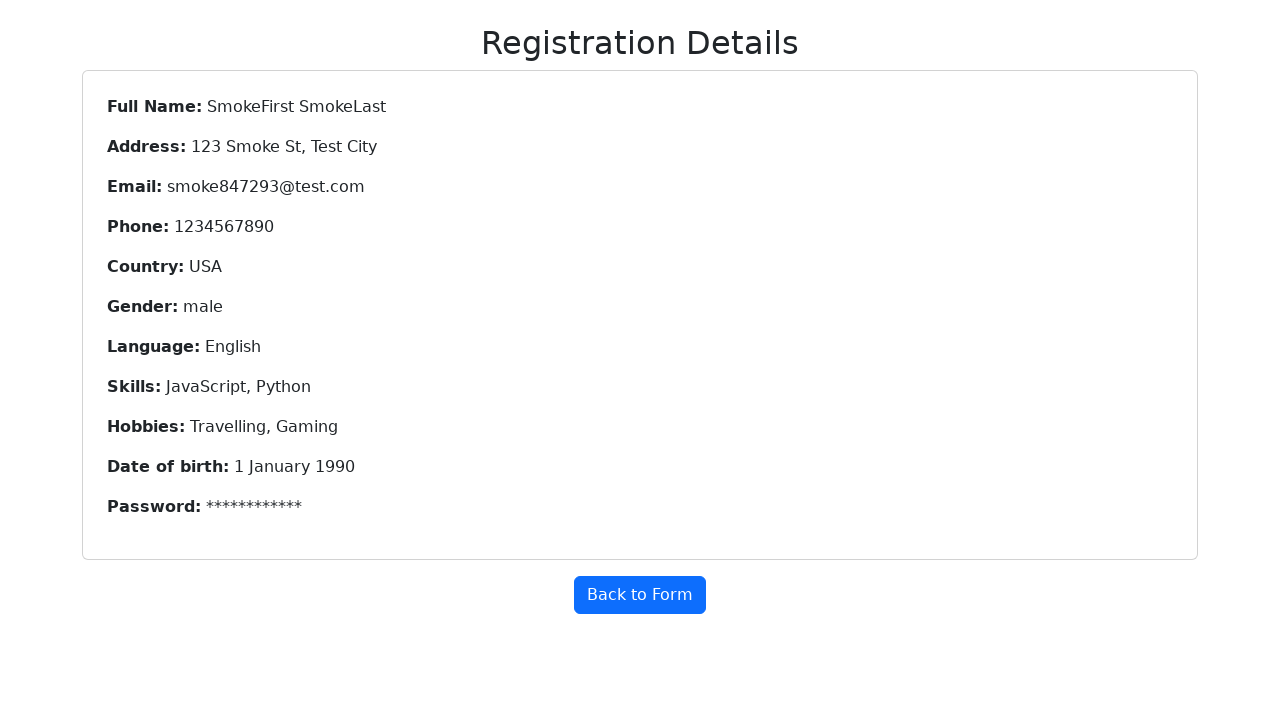

Verified 'Back to Form' button is visible
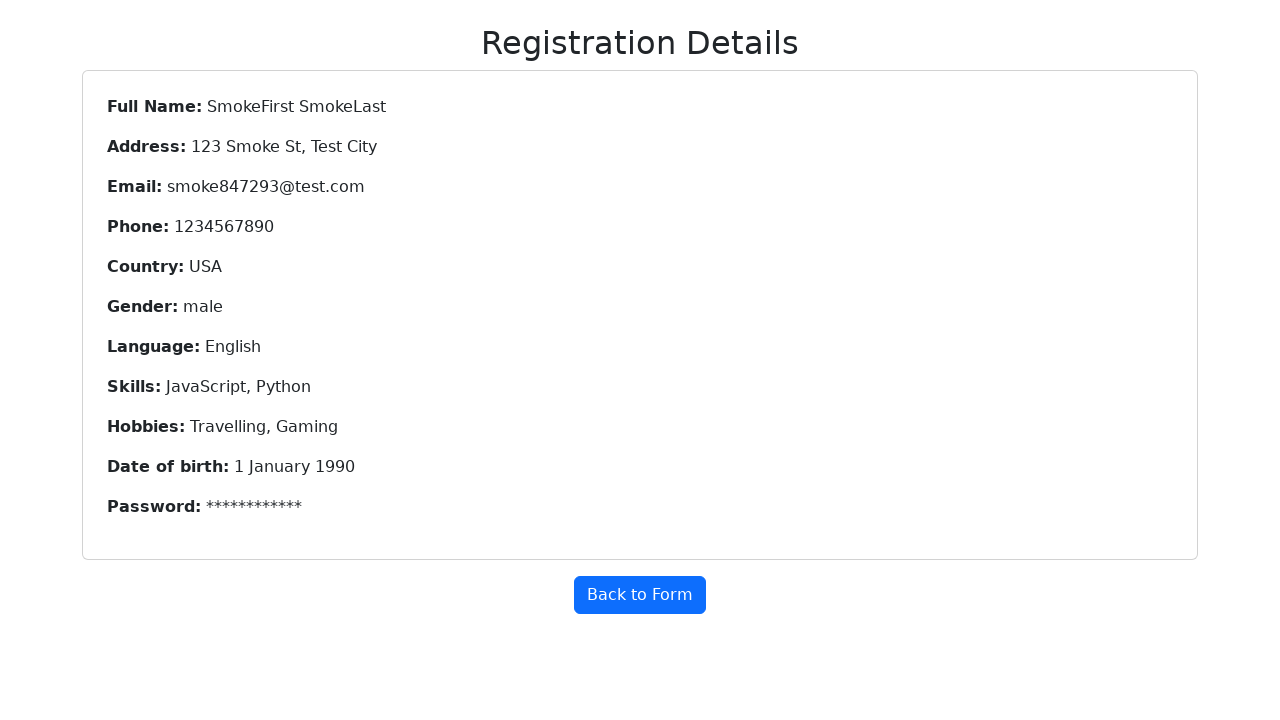

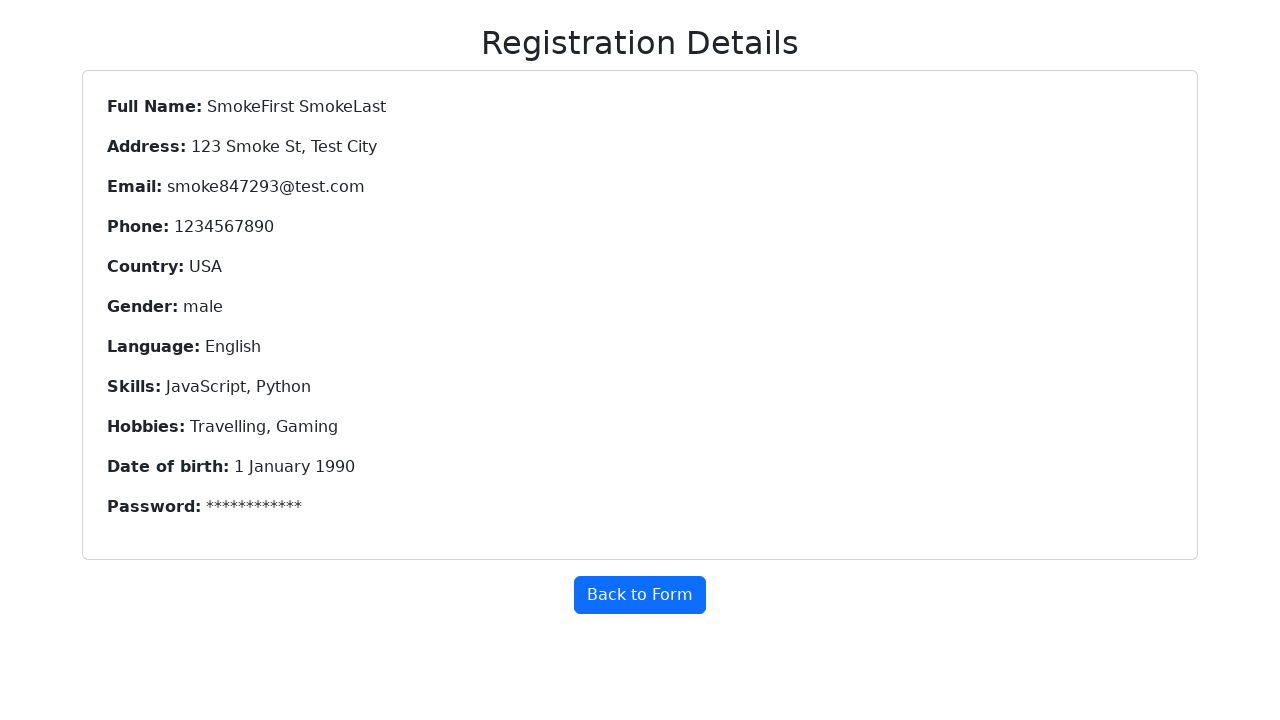